Tests dropdown functionality by selecting "Option 1" using the select method

Starting URL: http://the-internet.herokuapp.com/dropdown

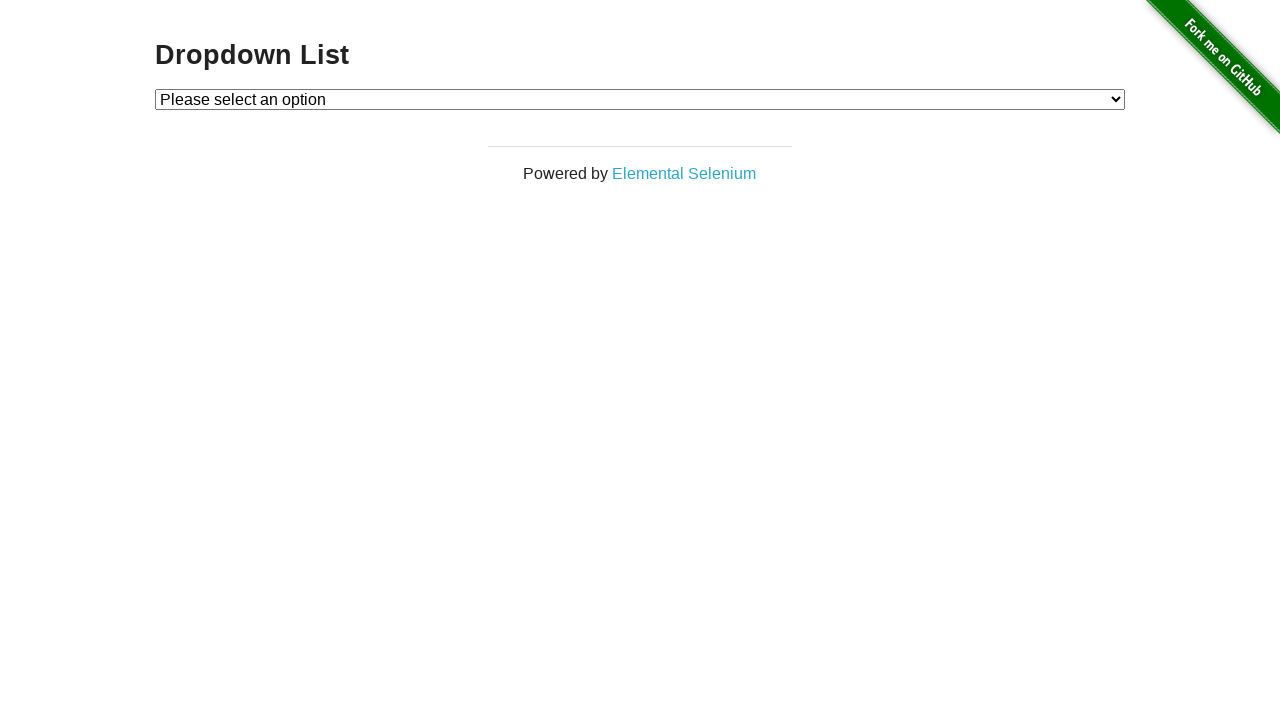

Selected 'Option 1' from dropdown using select method on #dropdown
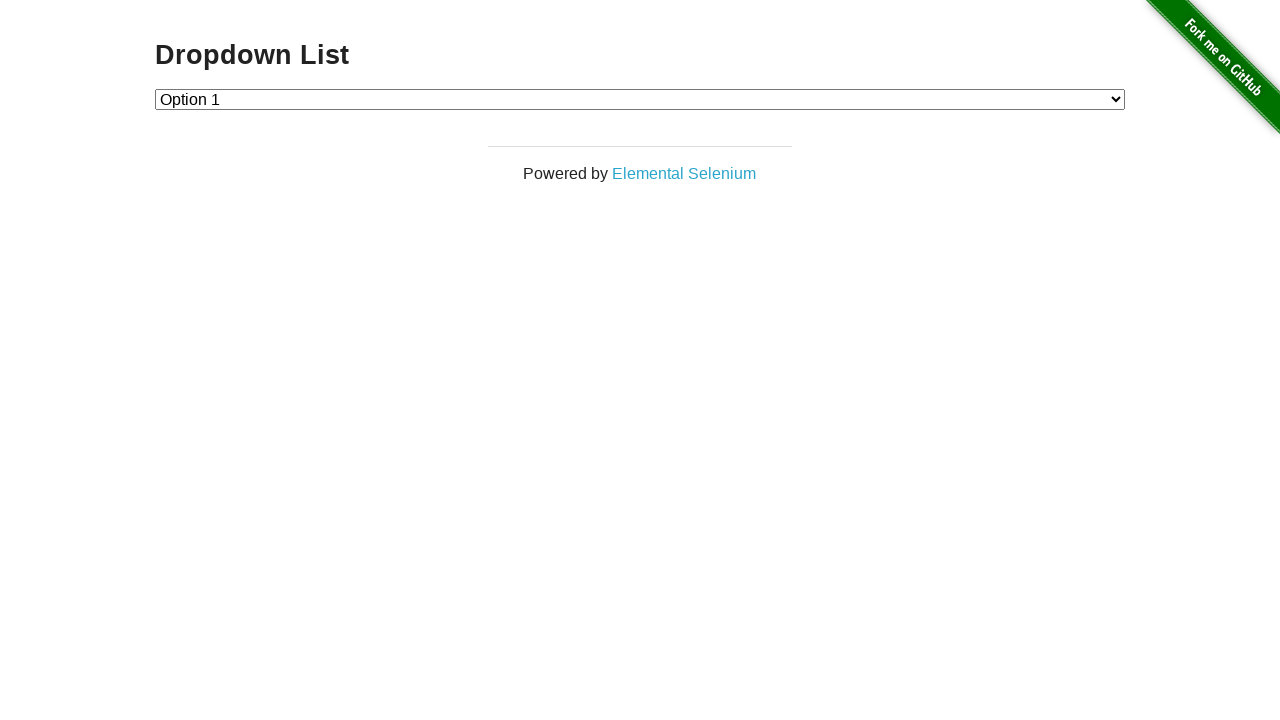

Retrieved text content of selected dropdown option
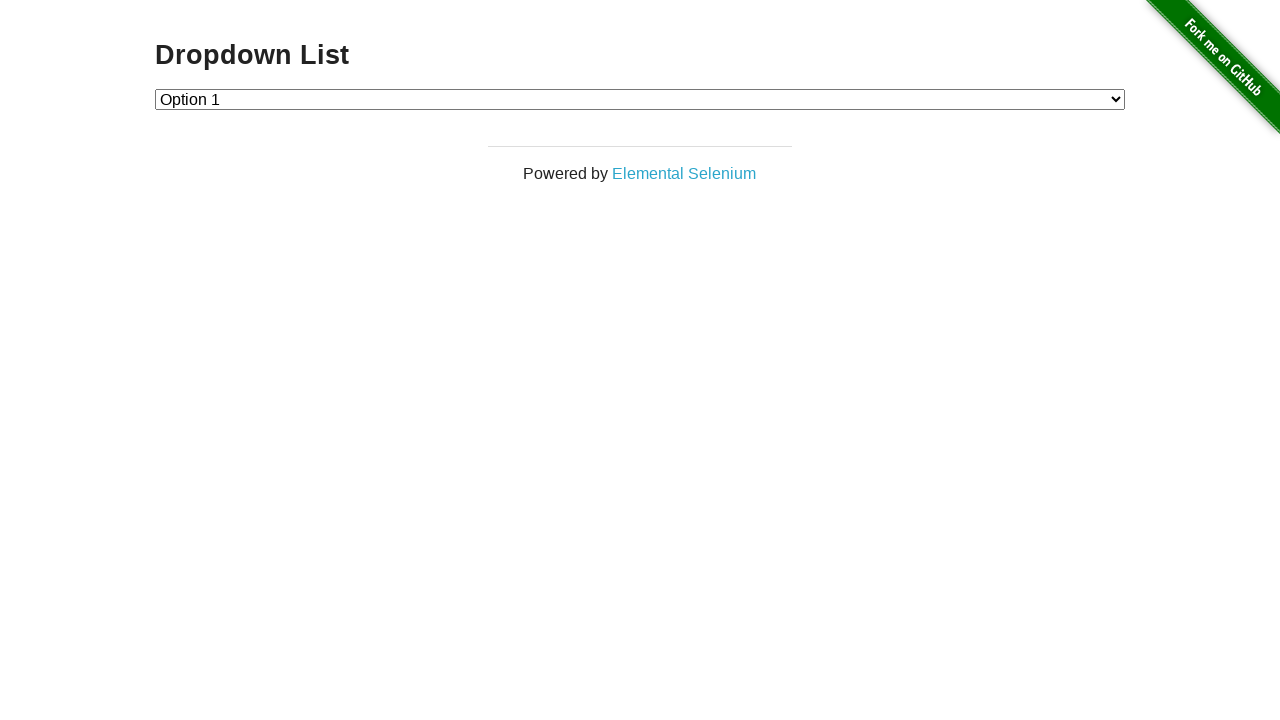

Verified that 'Option 1' is selected in dropdown
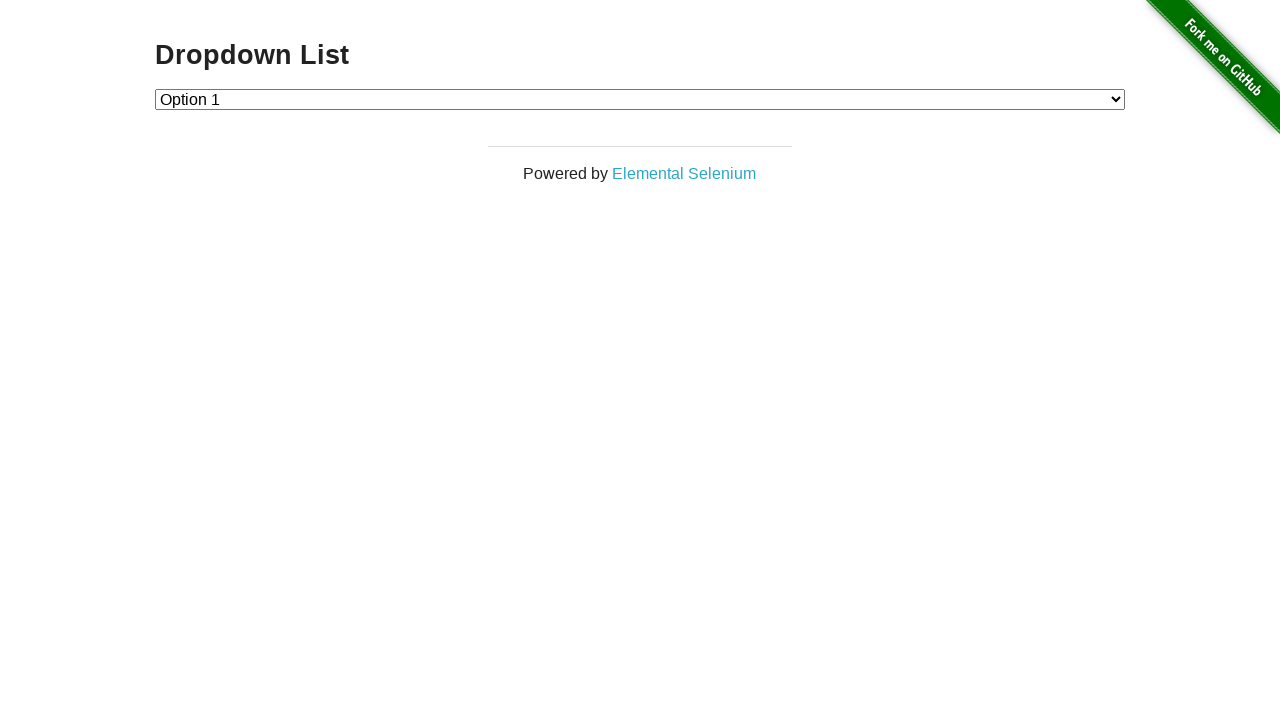

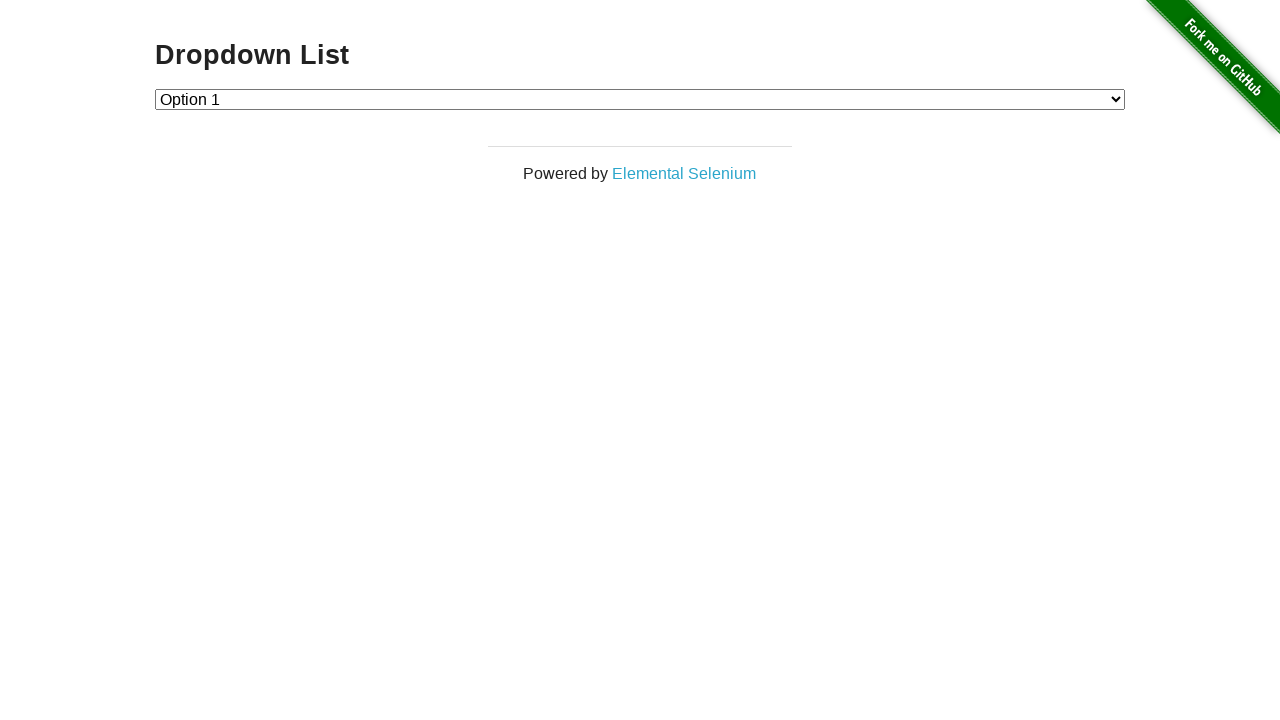